Navigates to WebdriverIO homepage and verifies the page title contains the expected framework description text.

Starting URL: https://webdriver.io

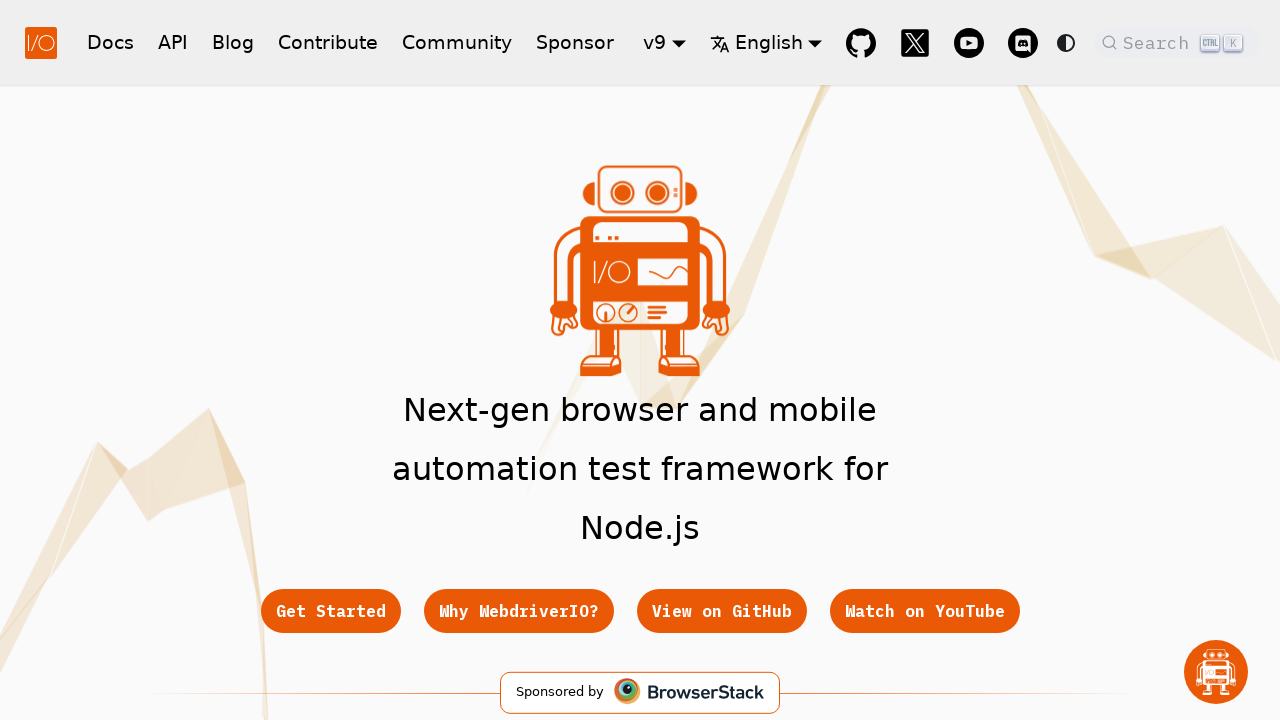

Waited for page to reach domcontentloaded state
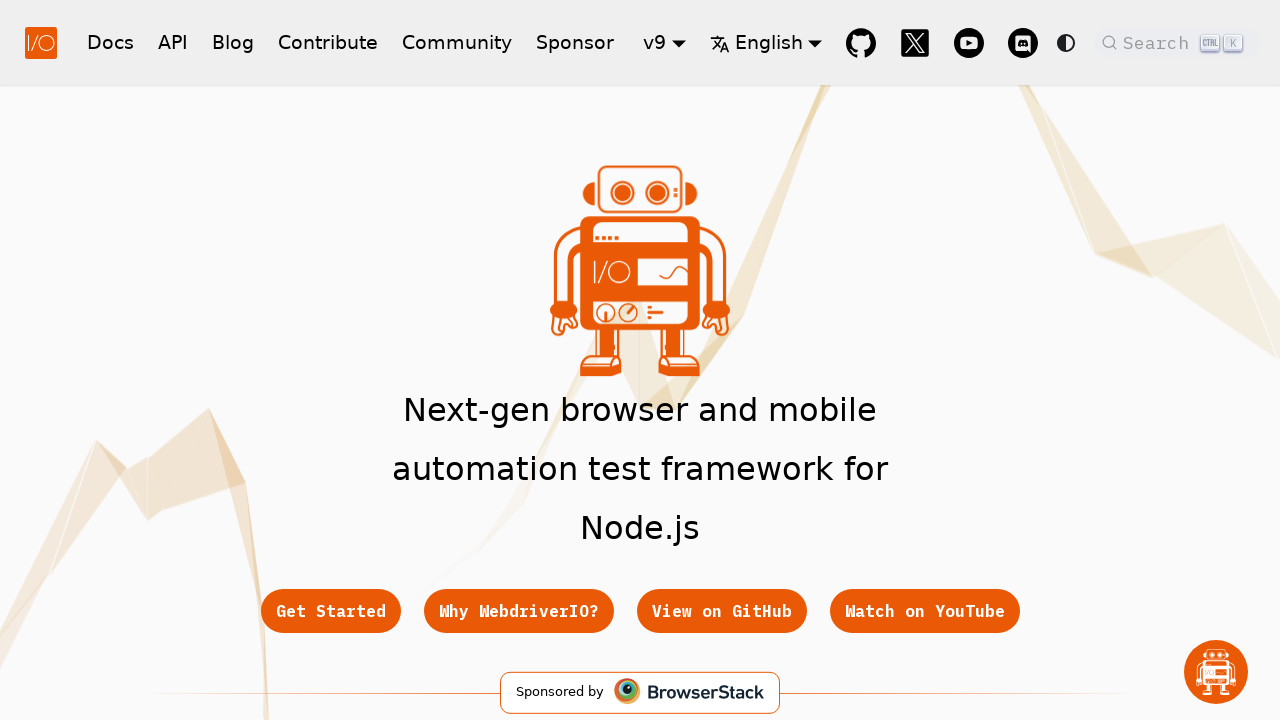

Verified page title contains 'WebdriverIO' or 'Next-gen'
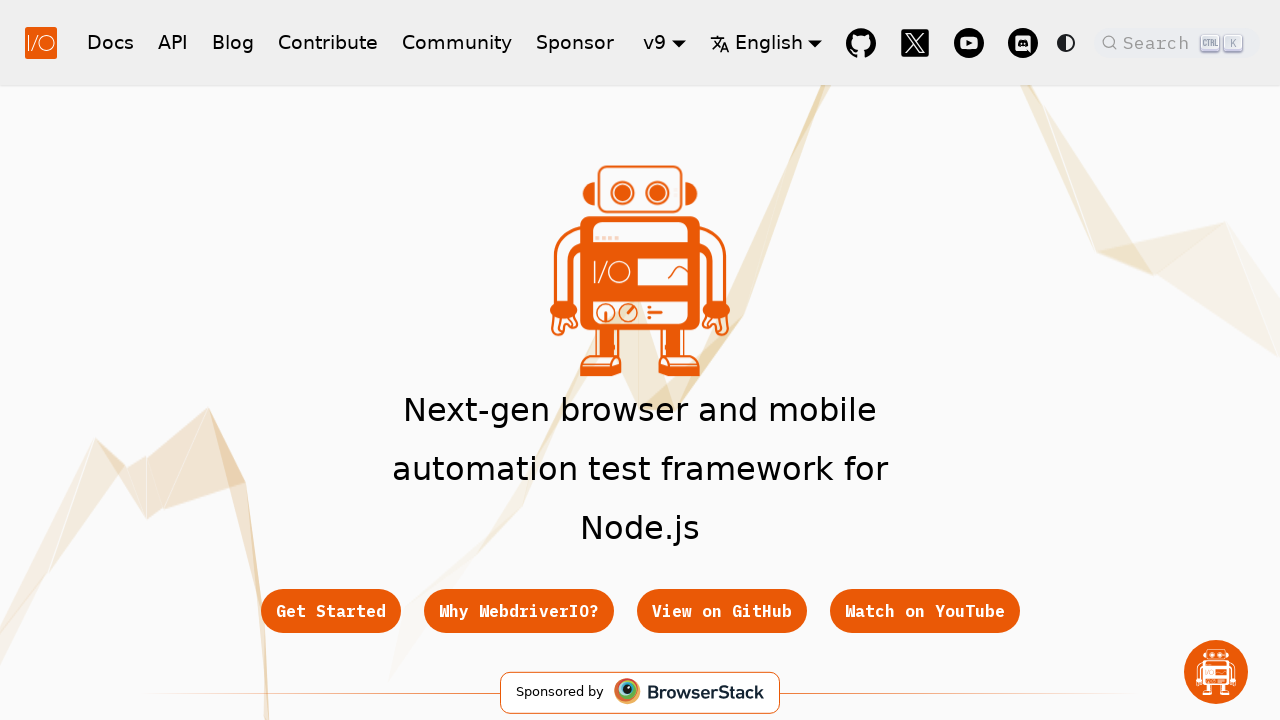

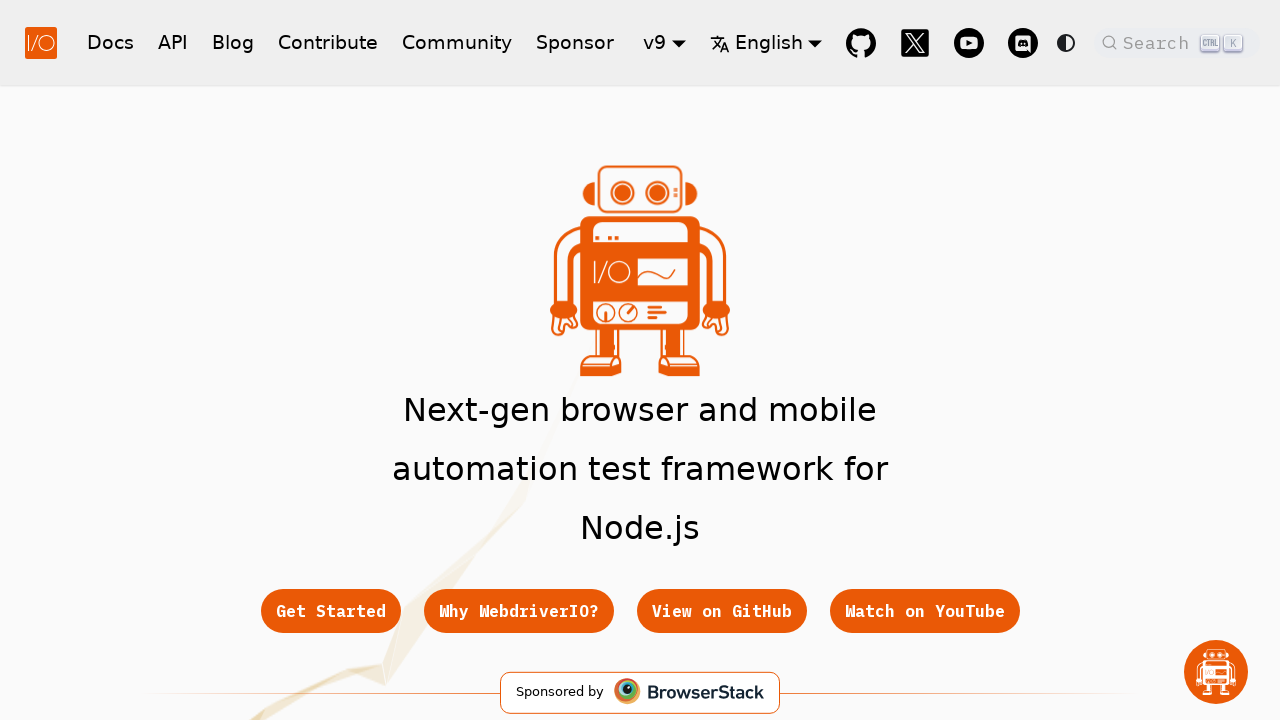